Tests various basic UI interactions on a demo page including filling text fields, checking/unchecking checkboxes, selecting radio buttons, selecting dropdown options, performing mouse actions (click, double-click, hover, right-click), and copy-paste operations.

Starting URL: https://omayo.blogspot.com

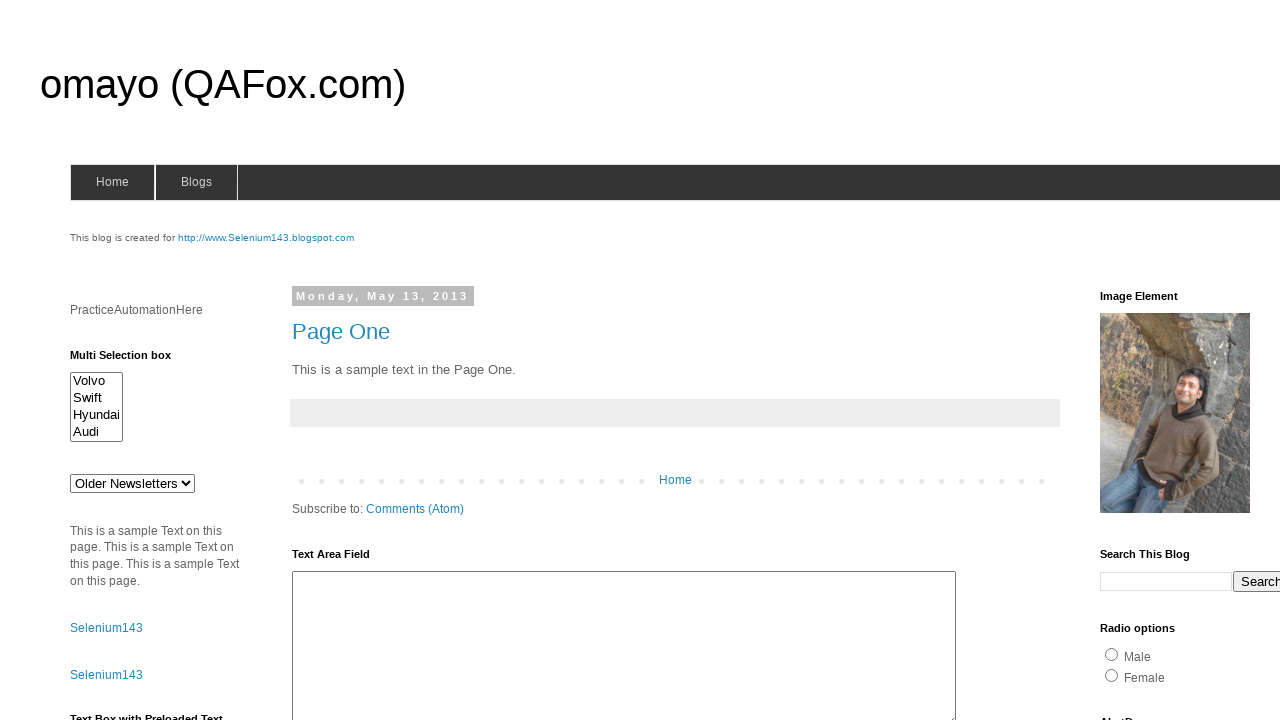

Filled textarea with 'Sabari Vivek' on #ta1
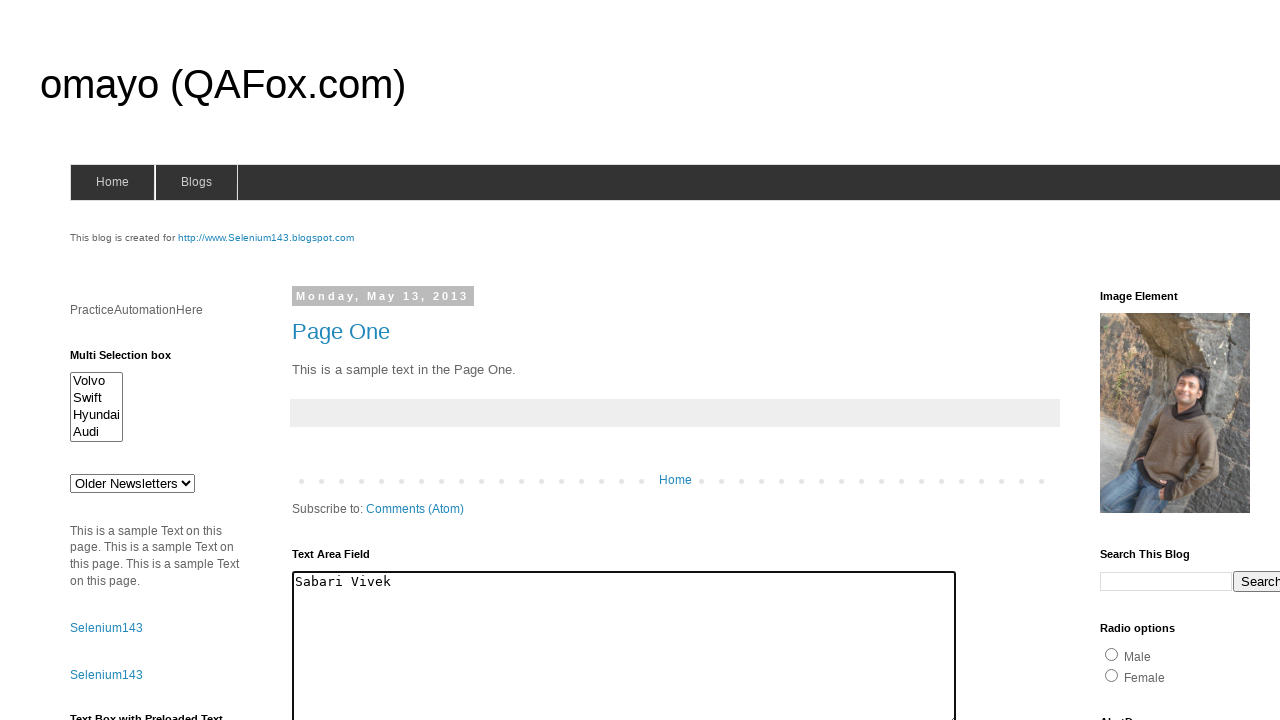

Clicked second checkbox at (1200, 361) on #checkbox2
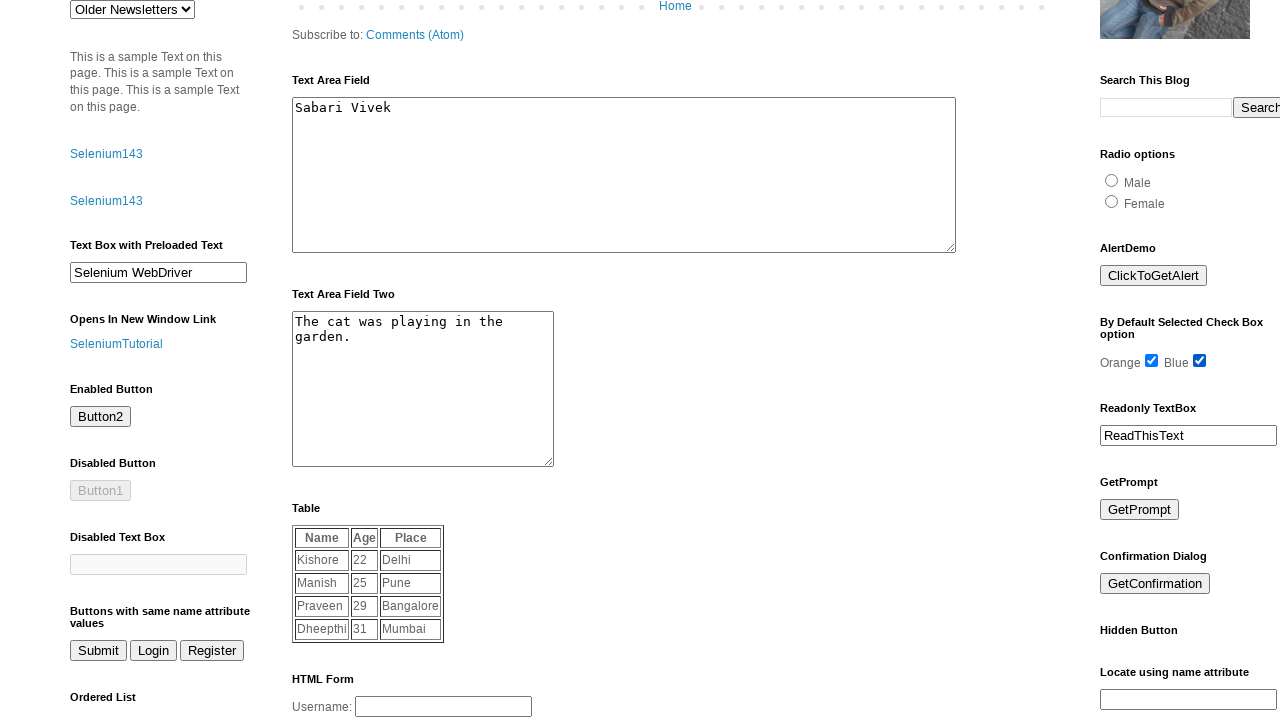

Clicked first radio button at (1112, 180) on #radio1
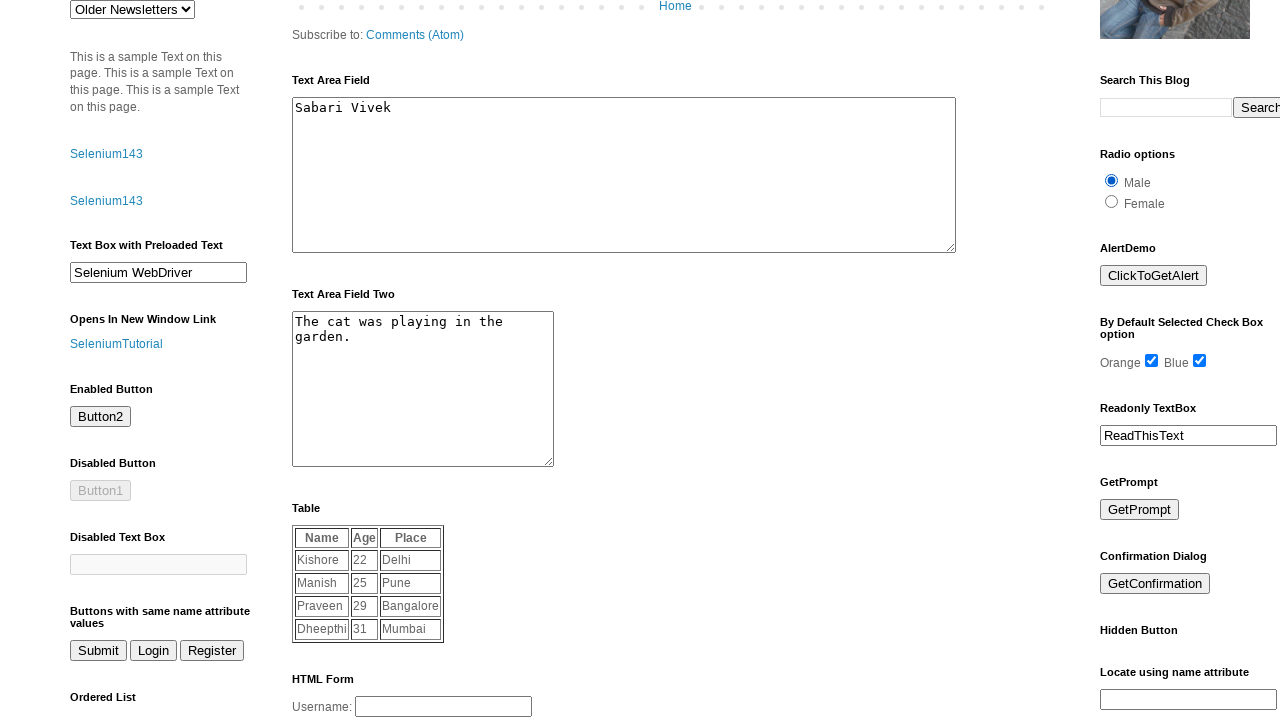

Selected 'doc 2' from dropdown on #drop1
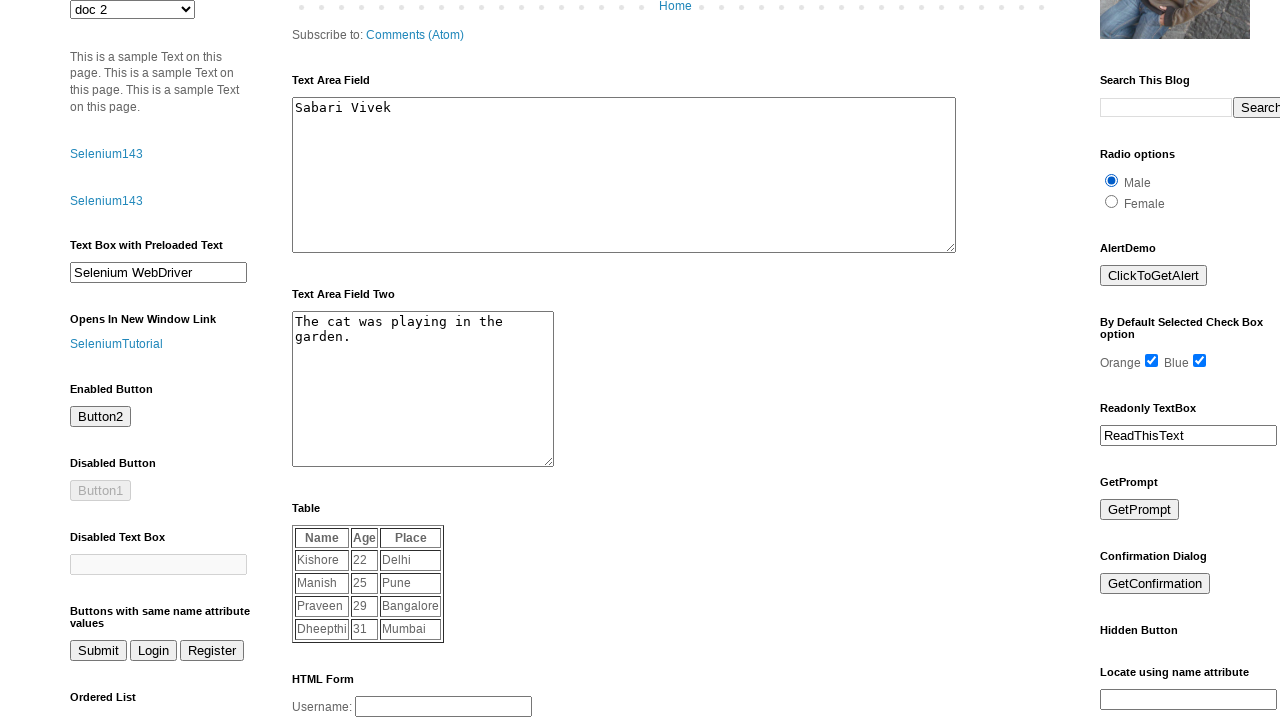

Selected multiple options 'Swift' and 'Audi' from multi-select dropdown on #multiselect1
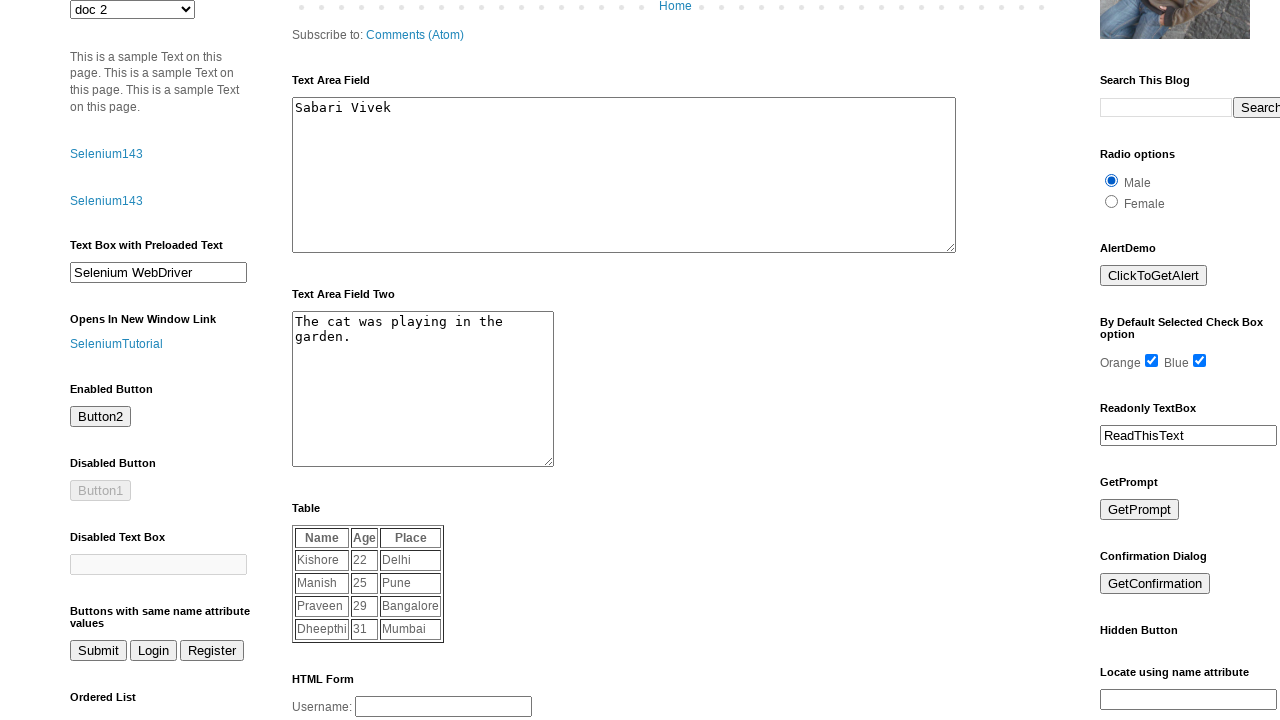

Single clicked on 'Volvo' text at (96, 360) on internal:text="Volvo"i
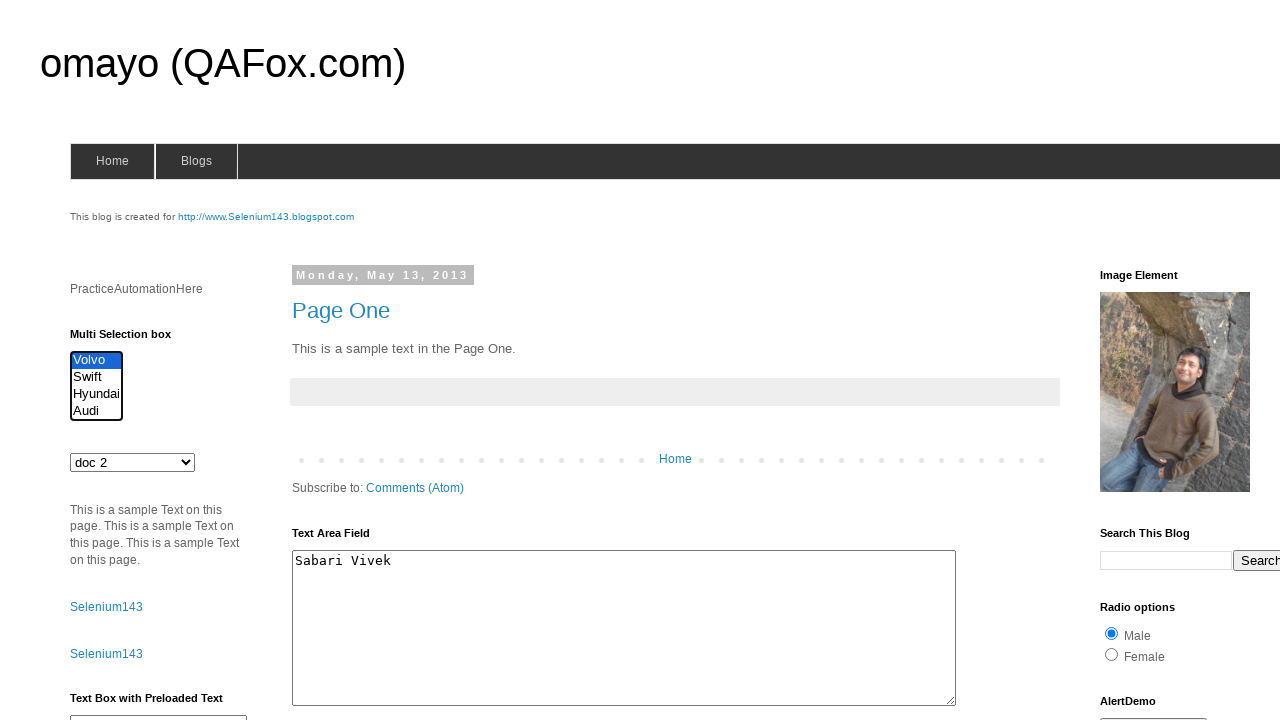

Set up dialog handler to accept dialogs
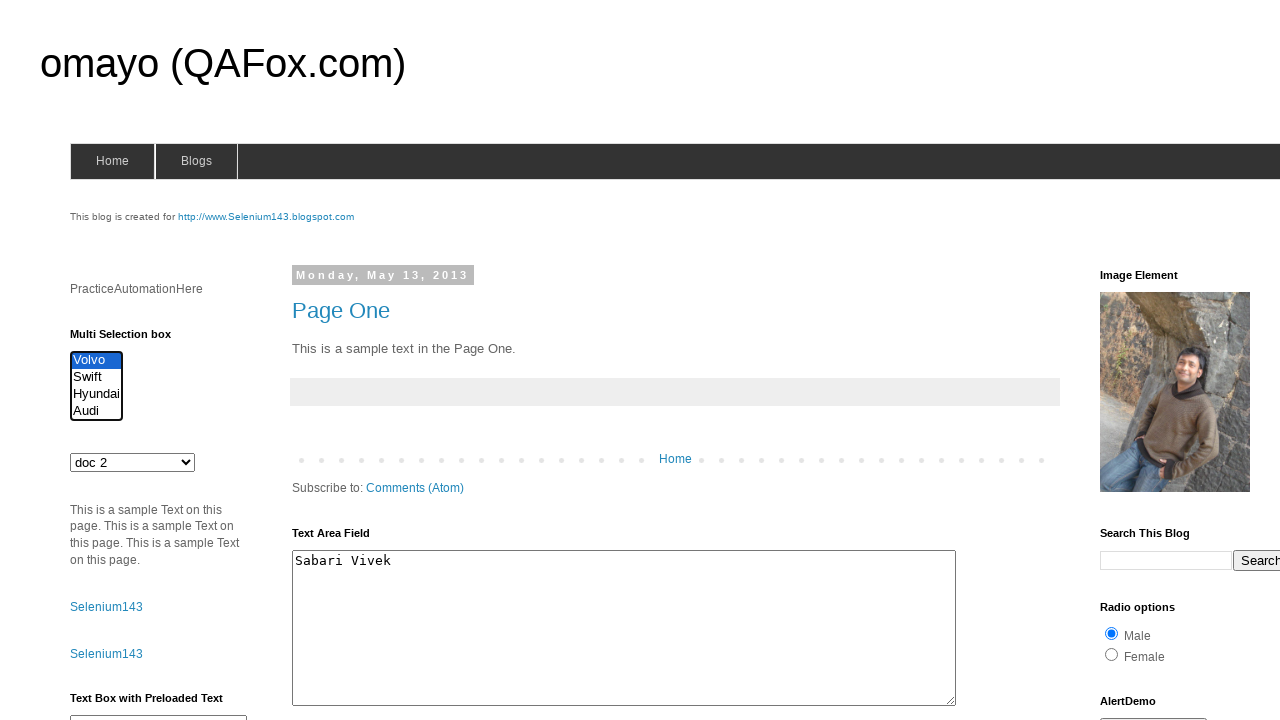

Double clicked on 'Double click Here' text and accepted dialog at (129, 365) on internal:text="Double click Here"i
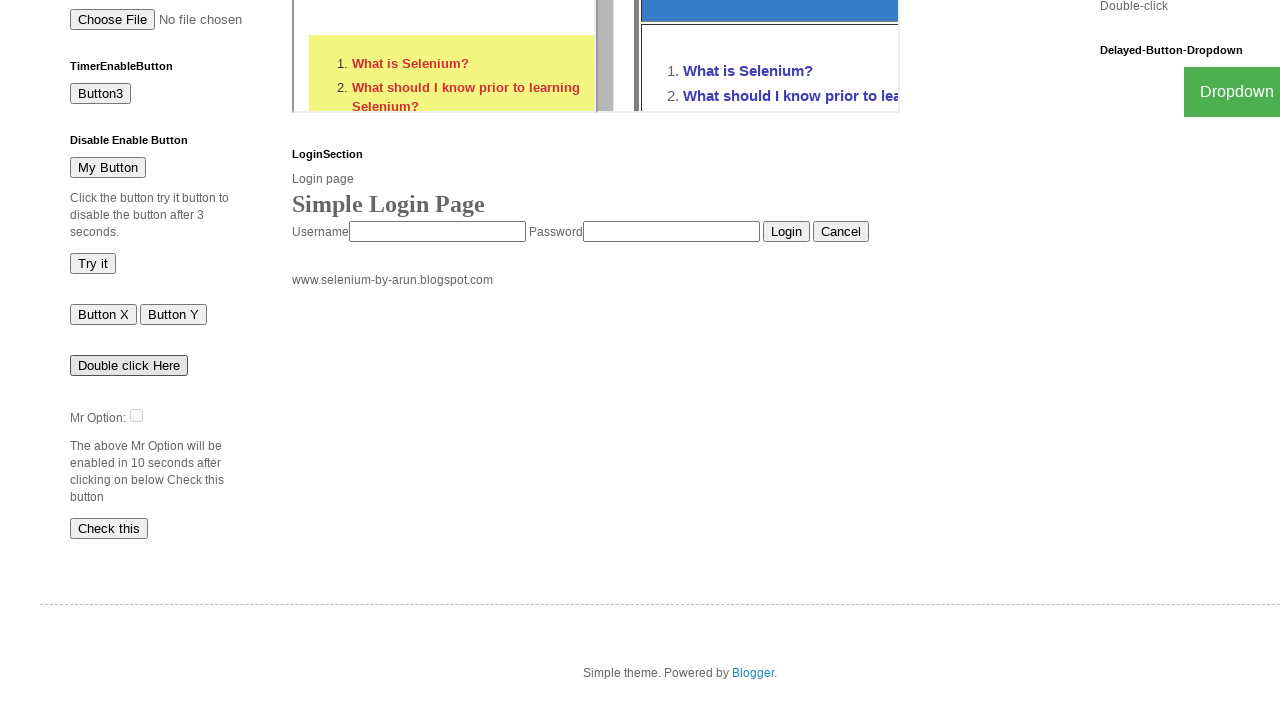

Hovered over blogs menu element at (196, 182) on #blogsmenu
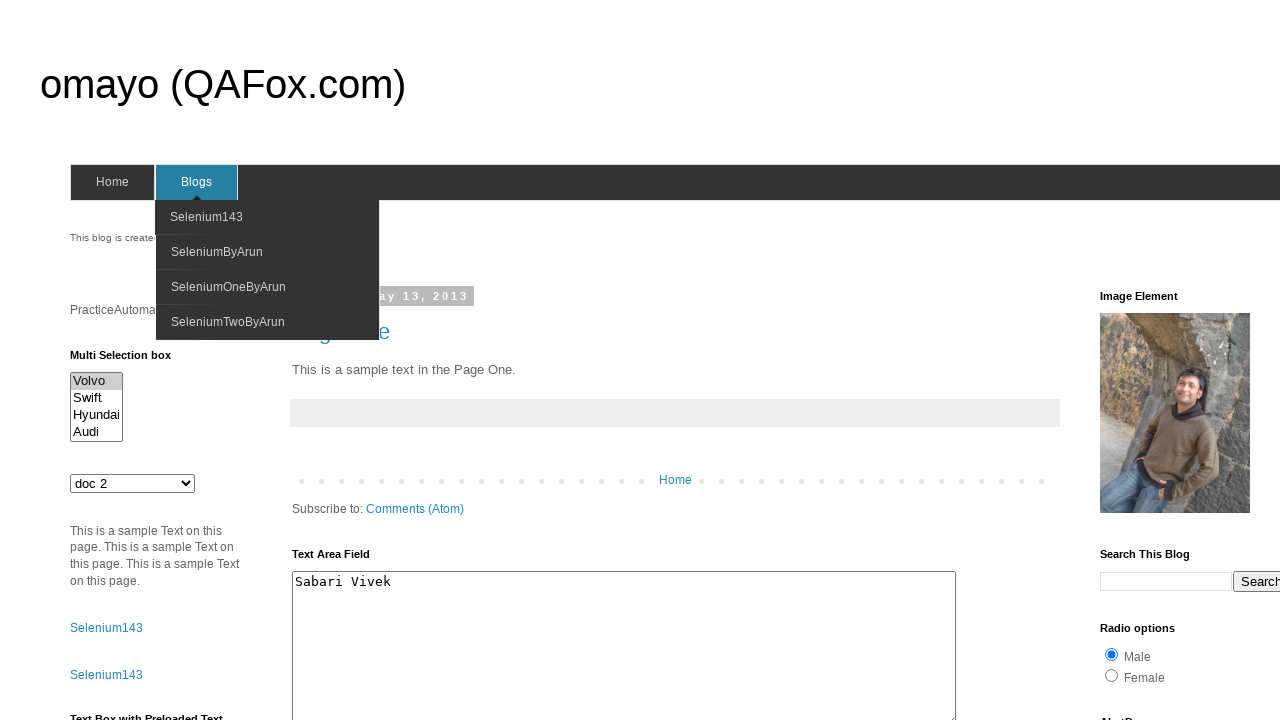

Right clicked on blogs menu element at (196, 182) on #blogsmenu
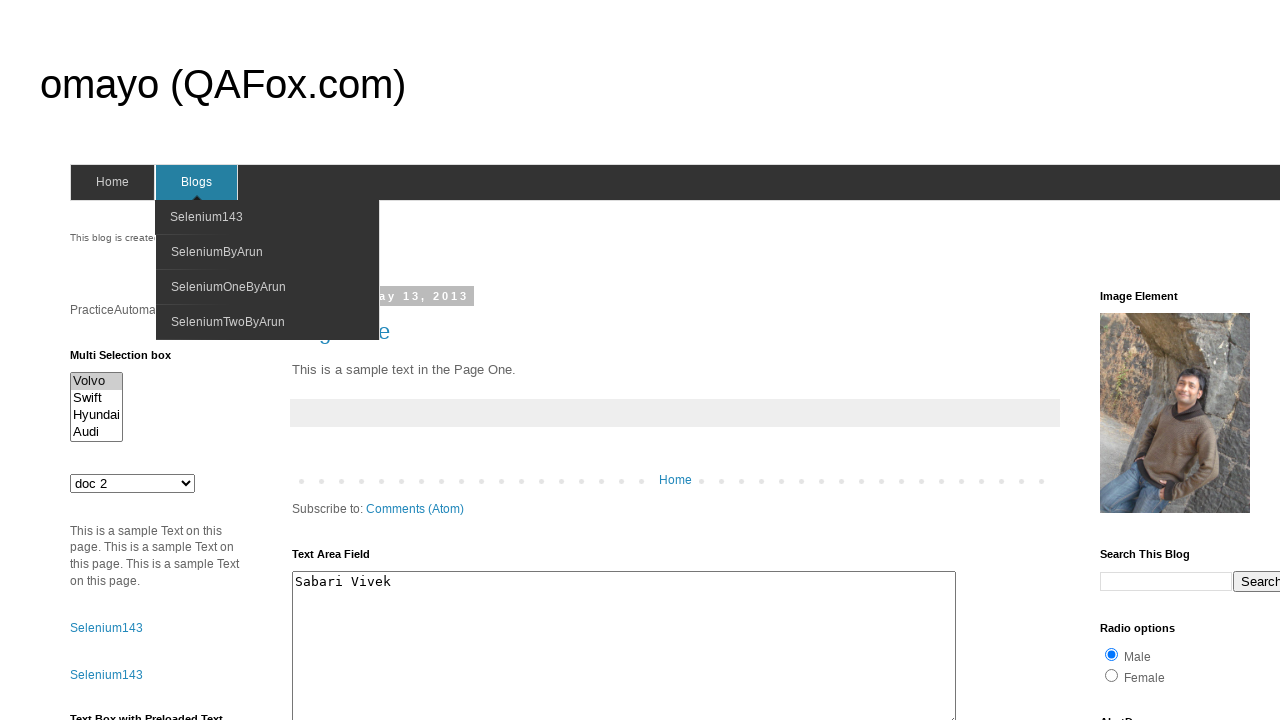

Pressed Escape key to close context menu on #blogsmenu
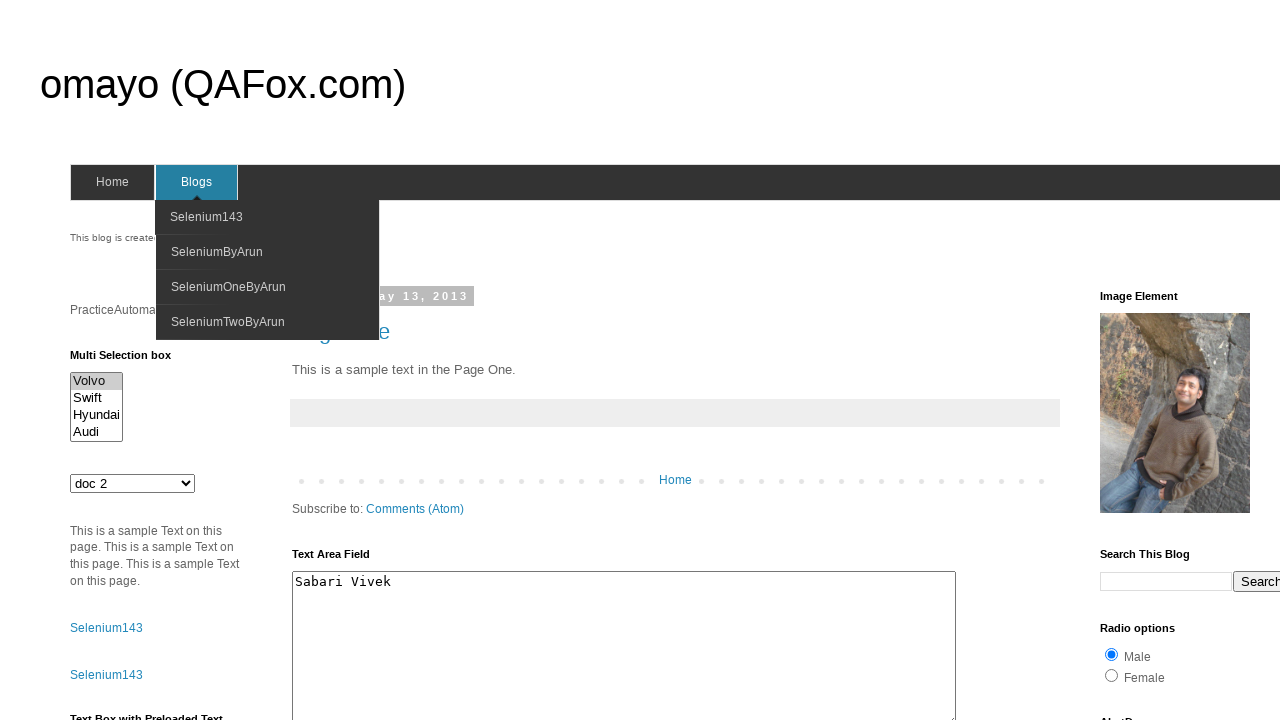

Double clicked on #pah element to select text at (90, 8) on #pah
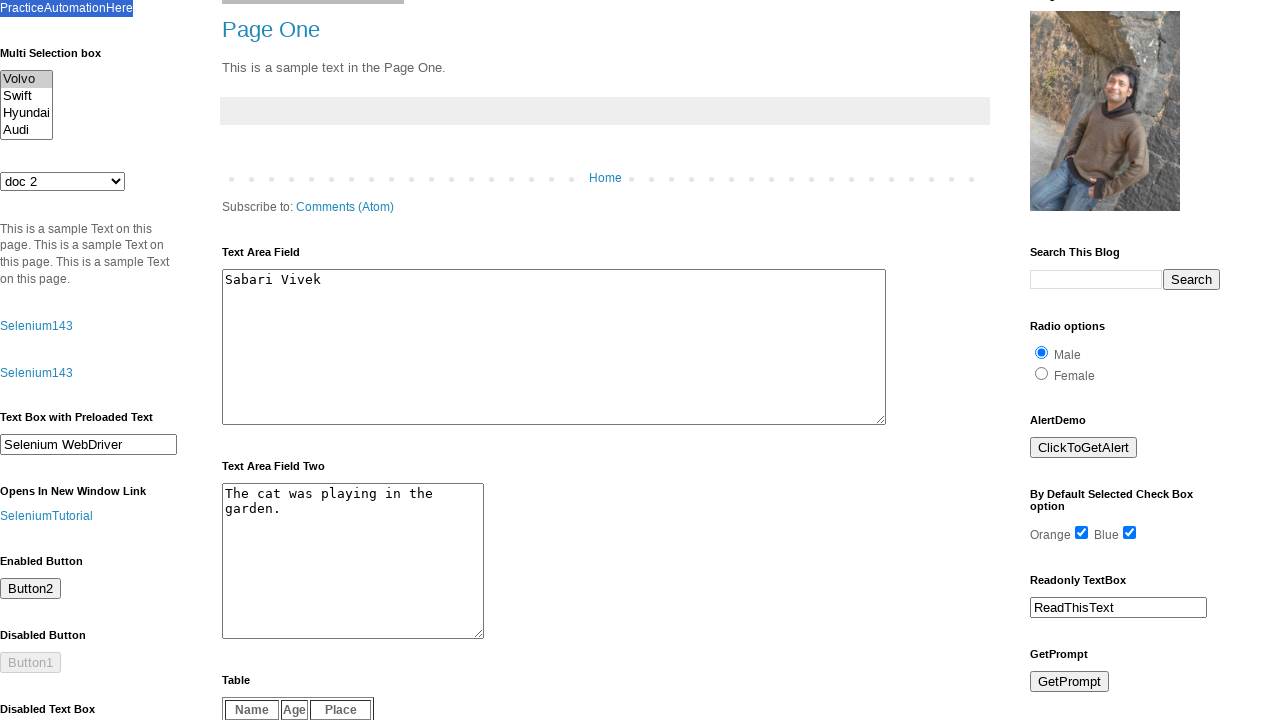

Copied selected text using Ctrl+C on #pah
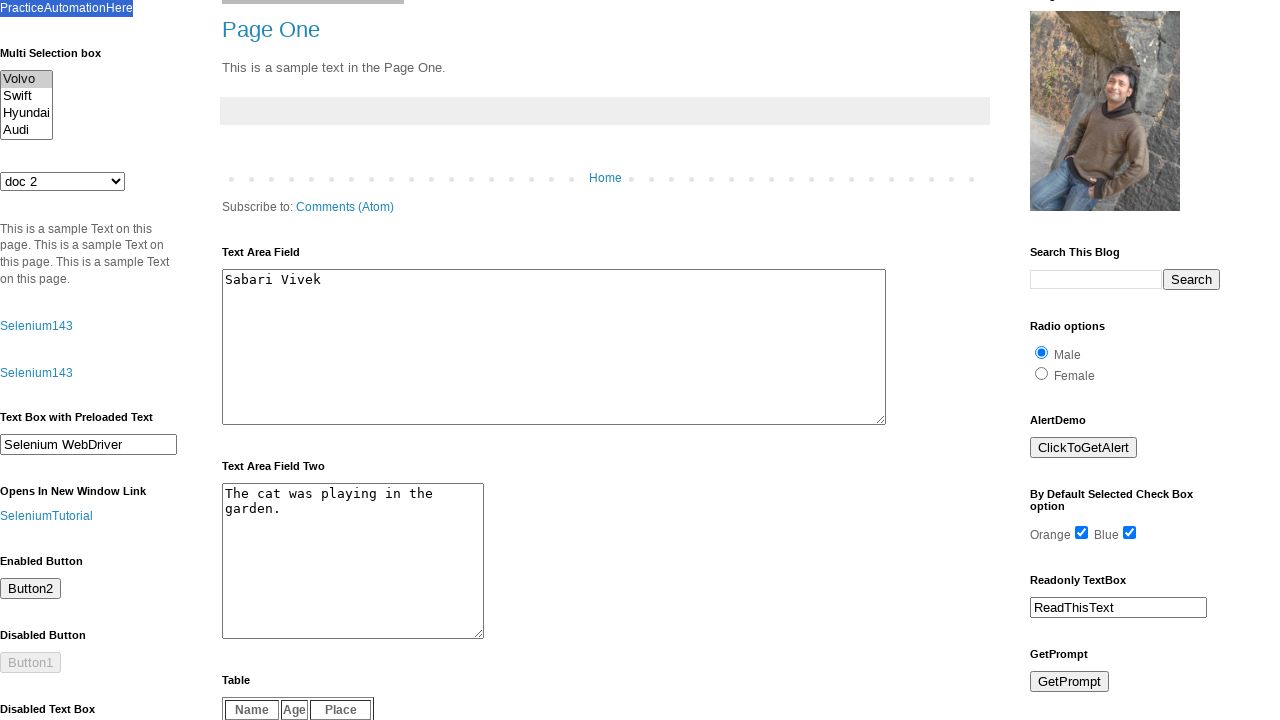

Cleared textarea without id attribute on xpath=//textarea[not(@id)]
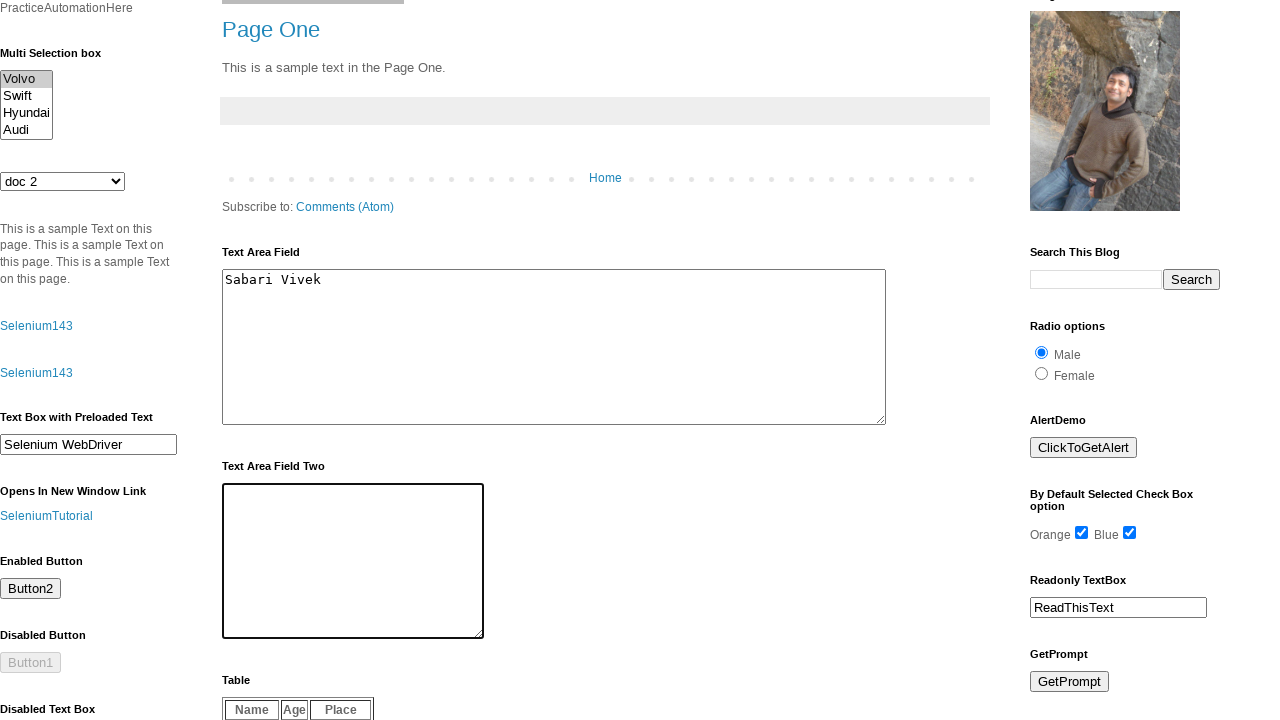

Pasted copied text using Ctrl+V into textarea on xpath=//textarea[not(@id)]
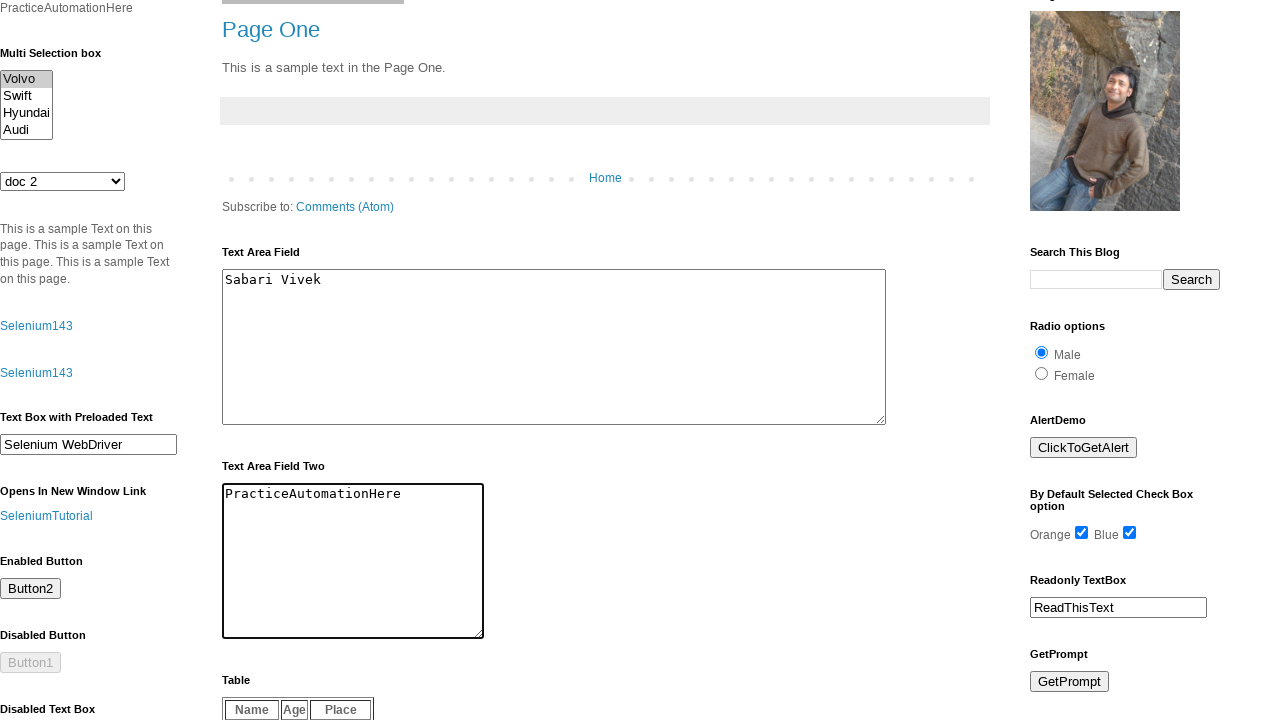

Waited 3 seconds for all actions to complete
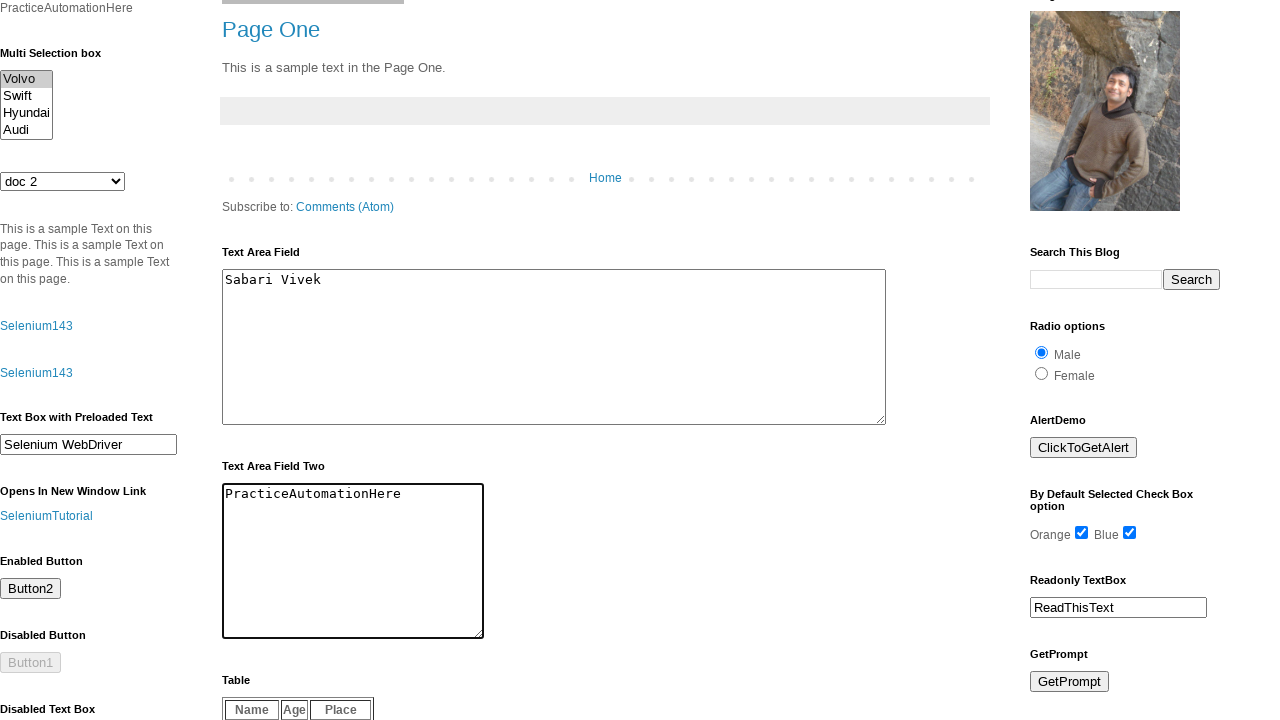

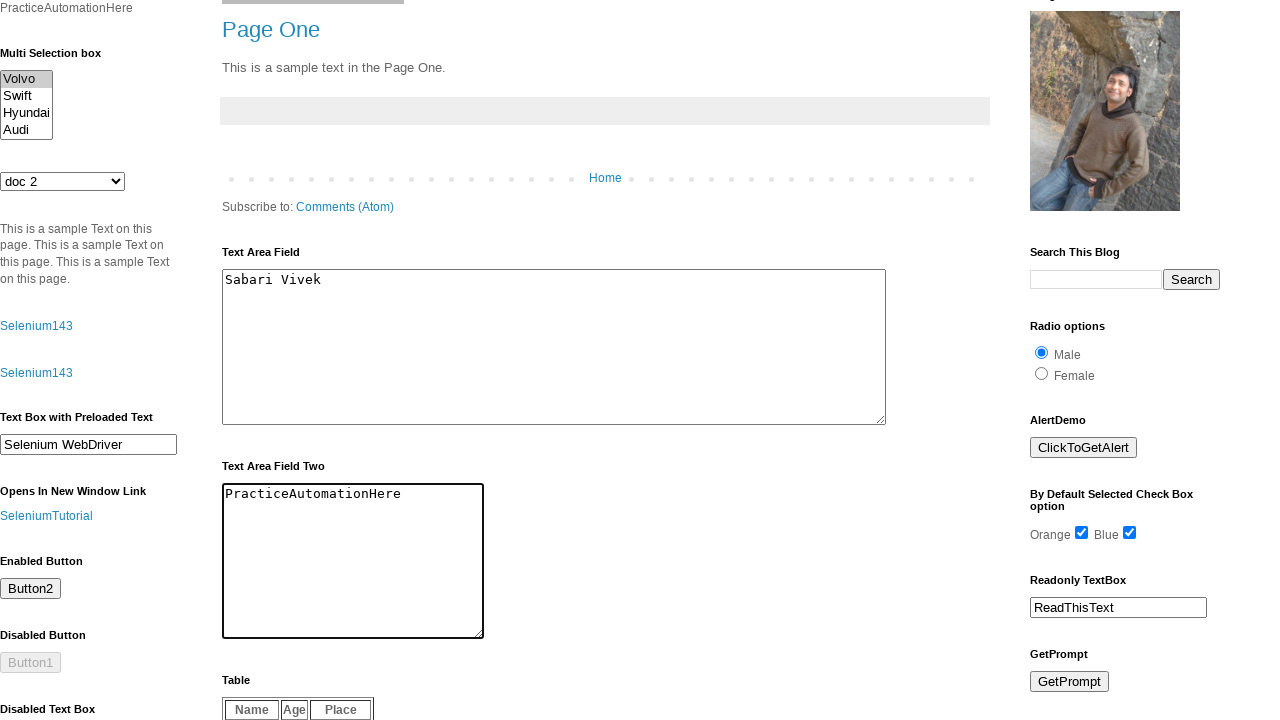